Tests interaction with a select dropdown element on a practice page by locating the dropdown and verifying its options are accessible

Starting URL: https://www.leafground.com/select.xhtml

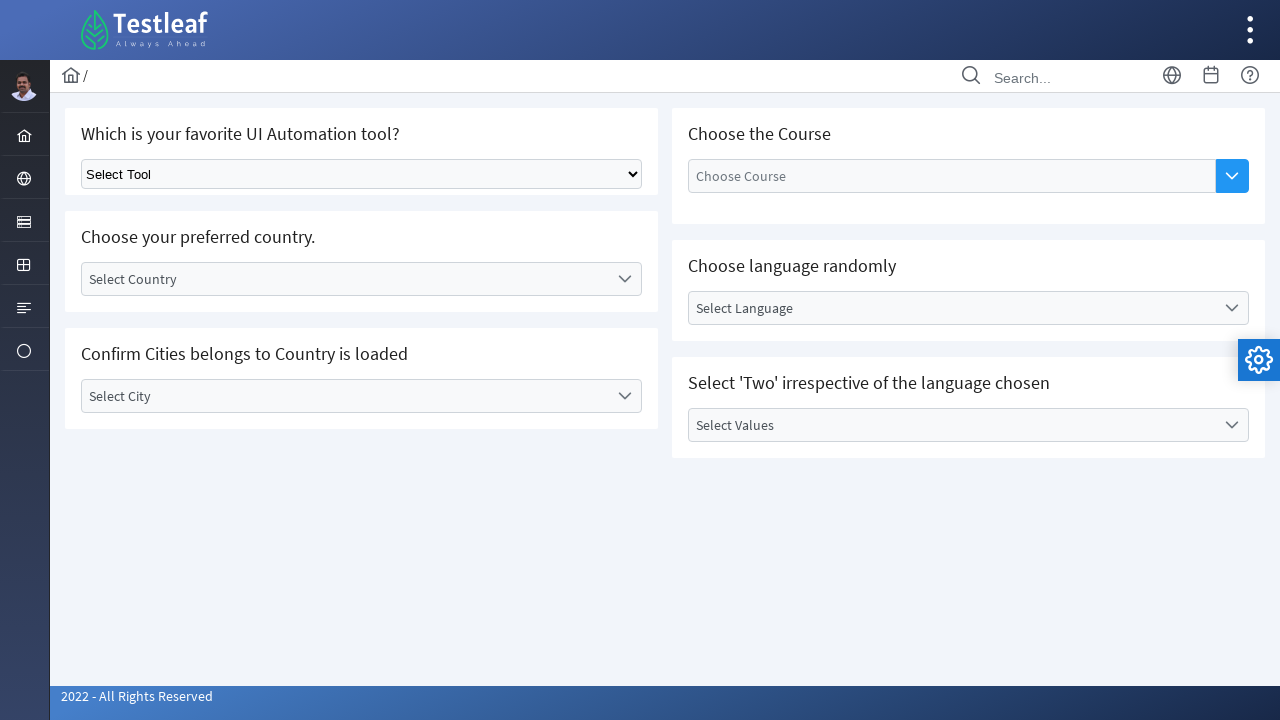

Waited for select dropdown element to be present
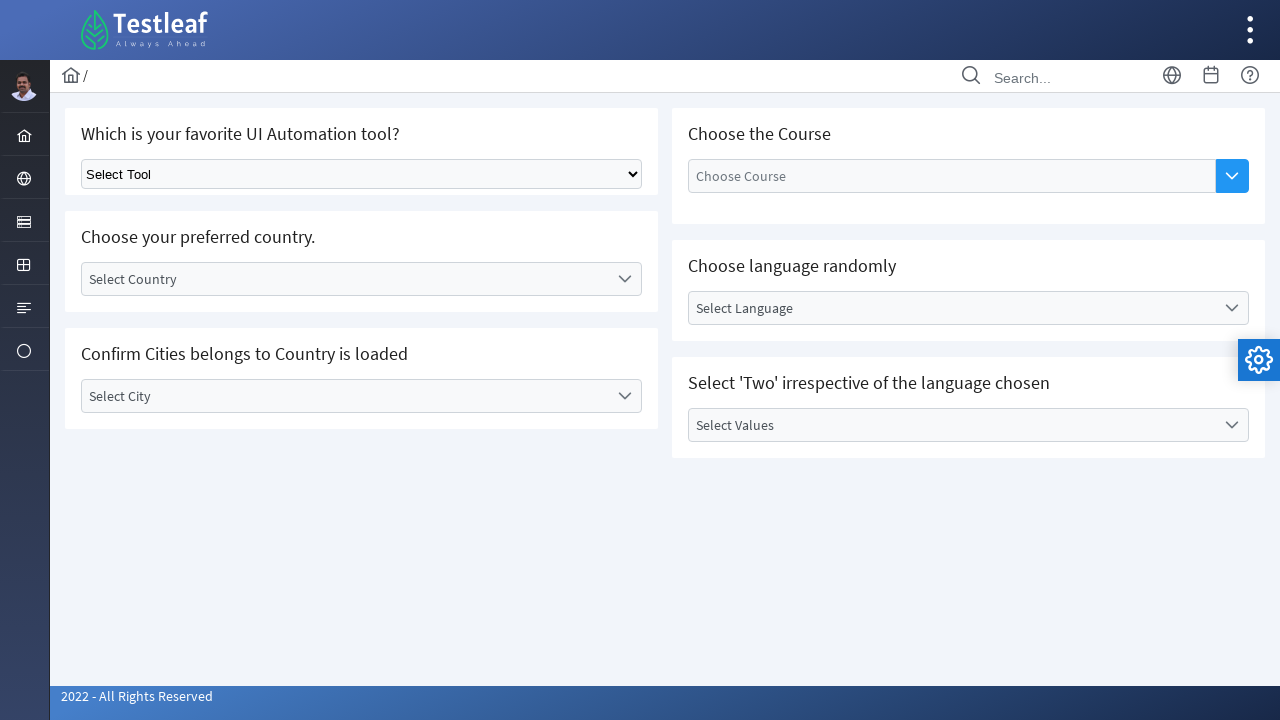

Located the first select dropdown element
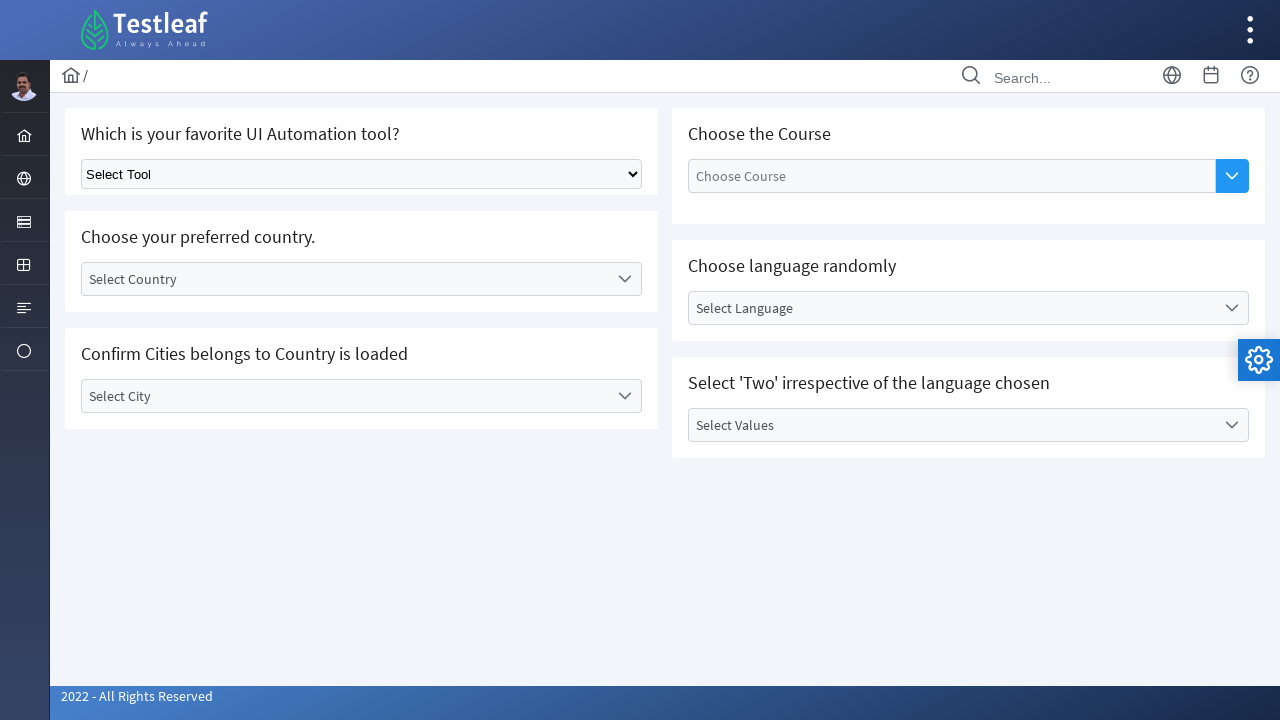

Selected option at index 1 from the dropdown to verify interactivity on select.ui-selectonemenu >> nth=0
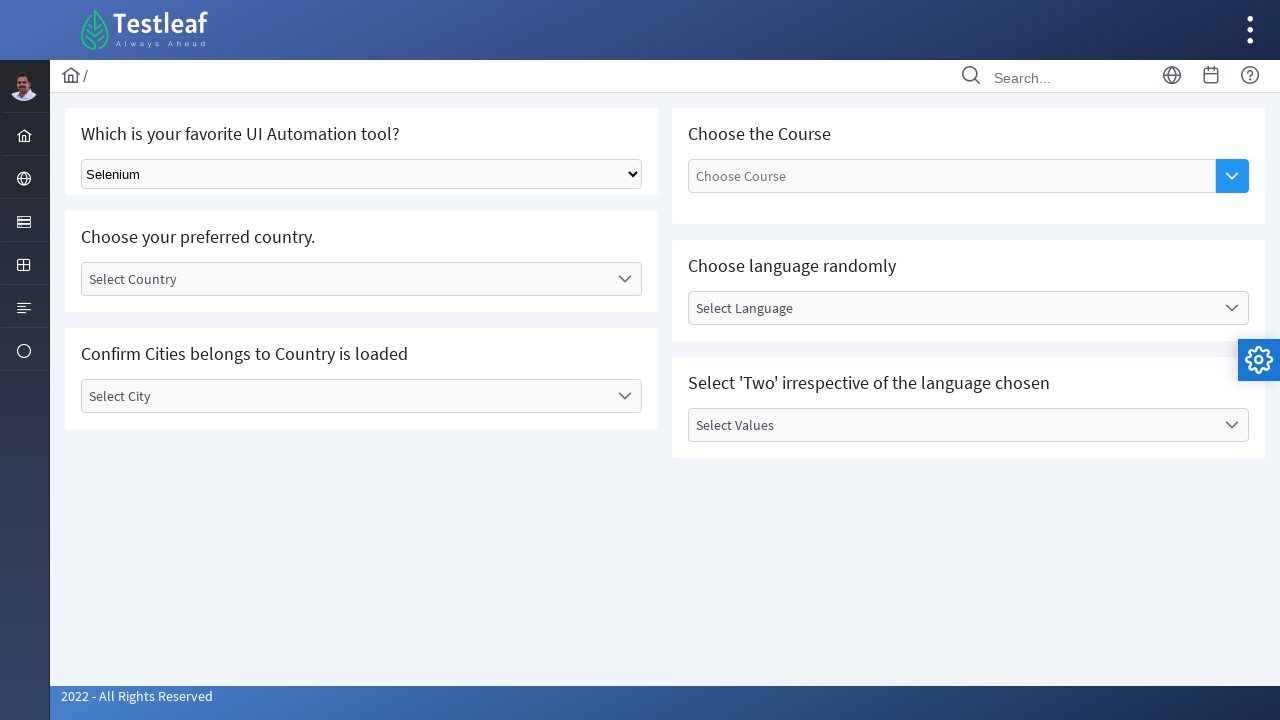

Waited 500ms for selection to be processed
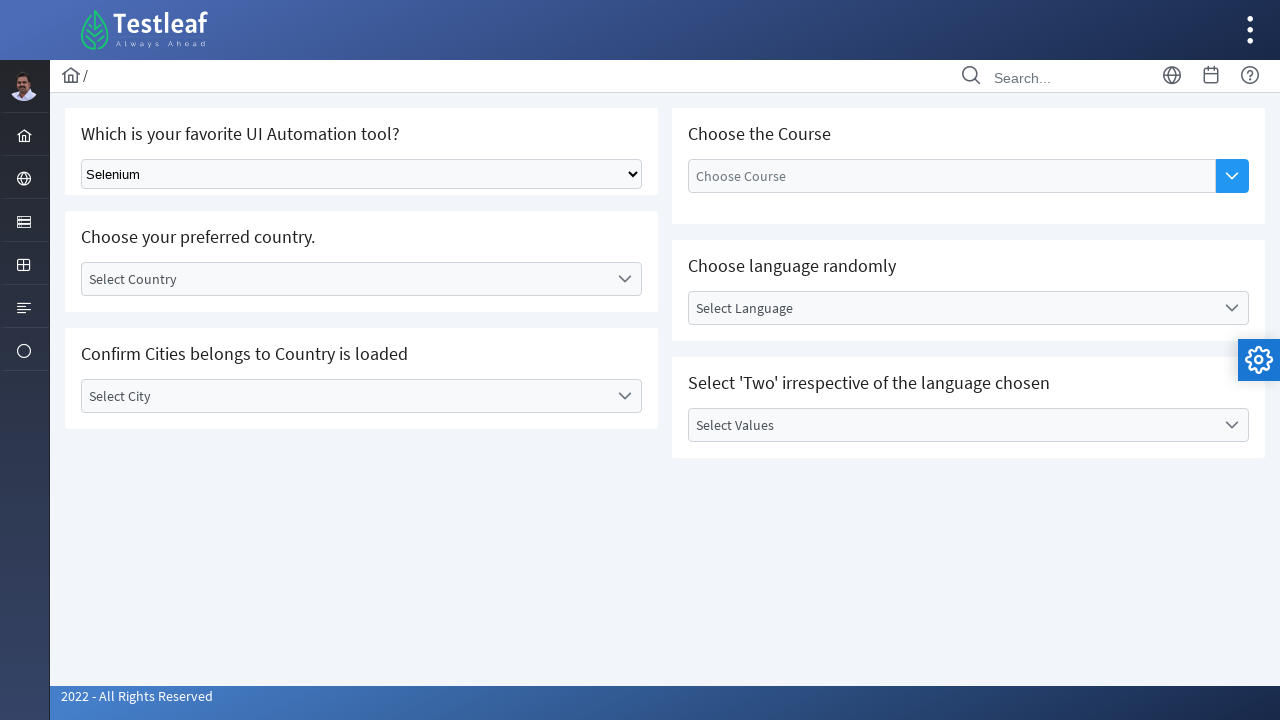

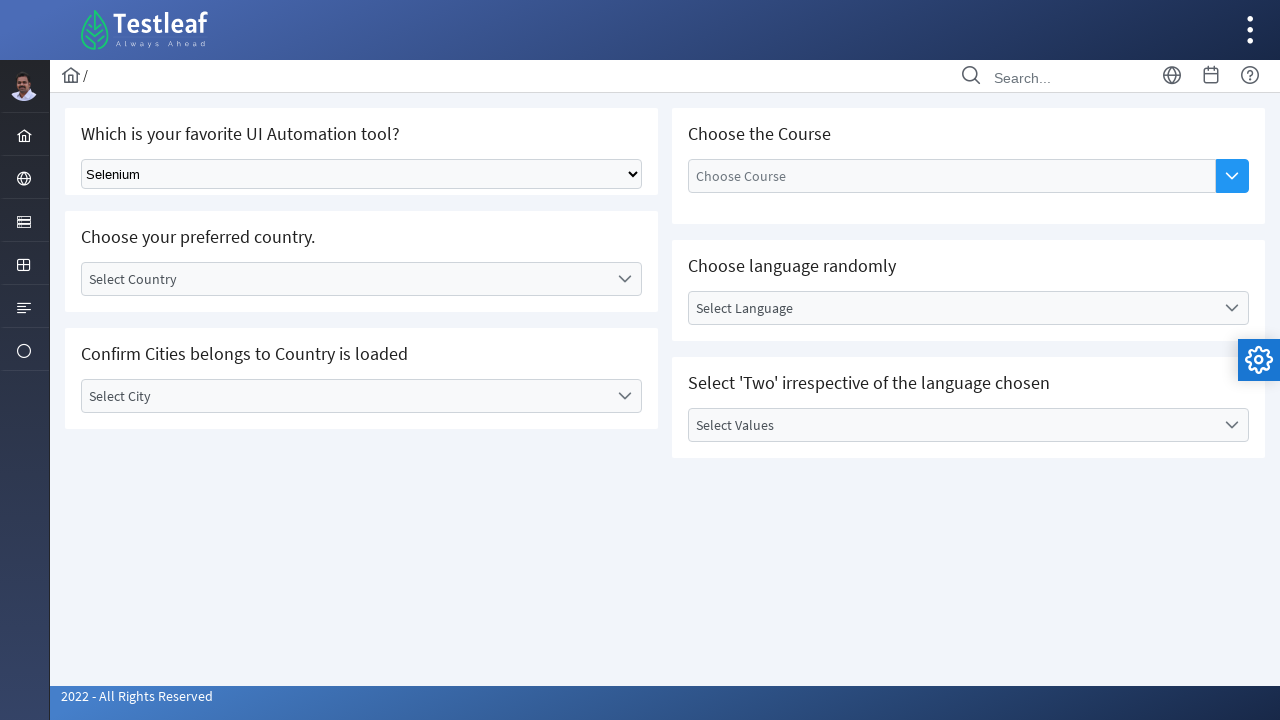